Tests that edits are saved when the input loses focus (blur event).

Starting URL: https://demo.playwright.dev/todomvc

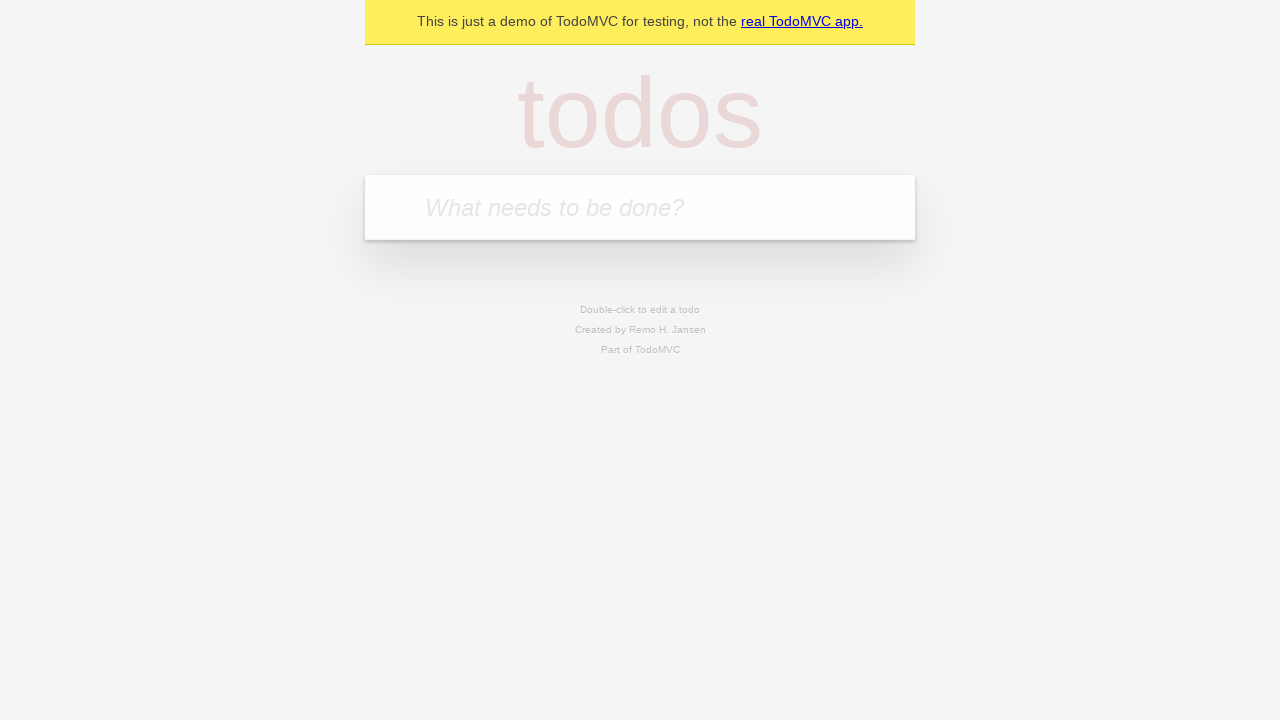

Filled first todo input with 'buy some cheese' on internal:attr=[placeholder="What needs to be done?"i]
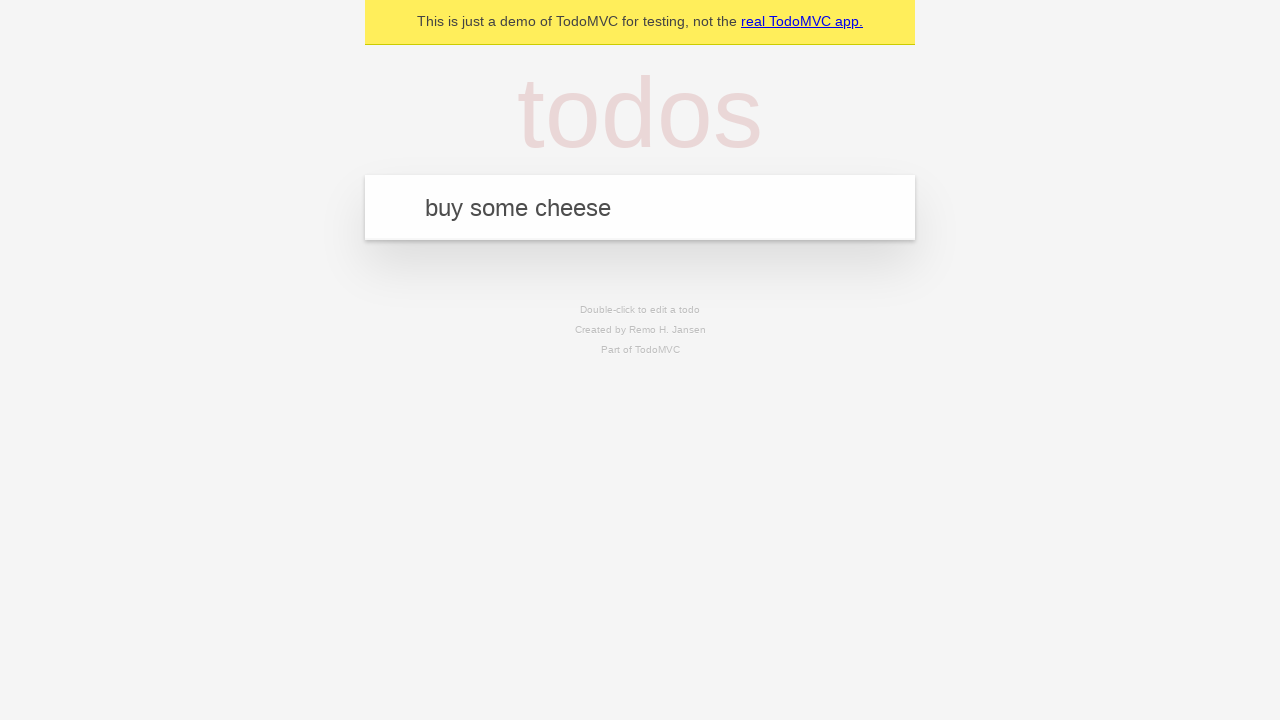

Pressed Enter to add first todo on internal:attr=[placeholder="What needs to be done?"i]
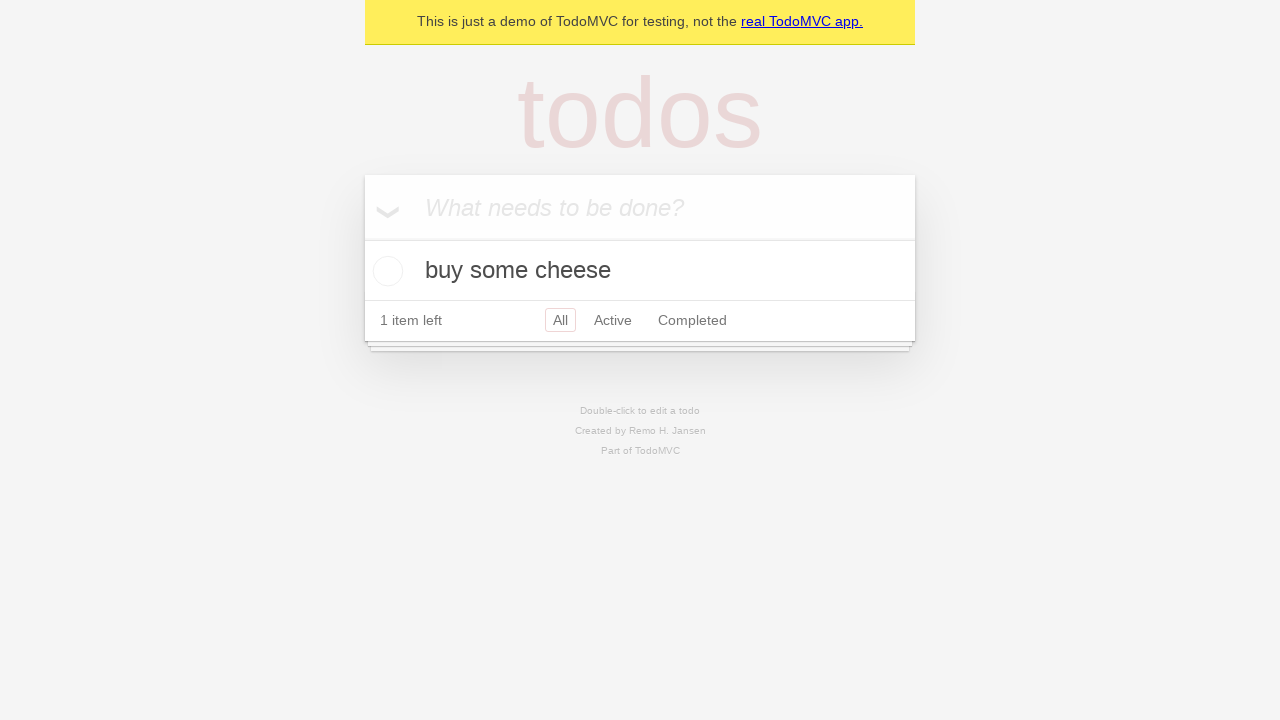

Filled second todo input with 'feed the cat' on internal:attr=[placeholder="What needs to be done?"i]
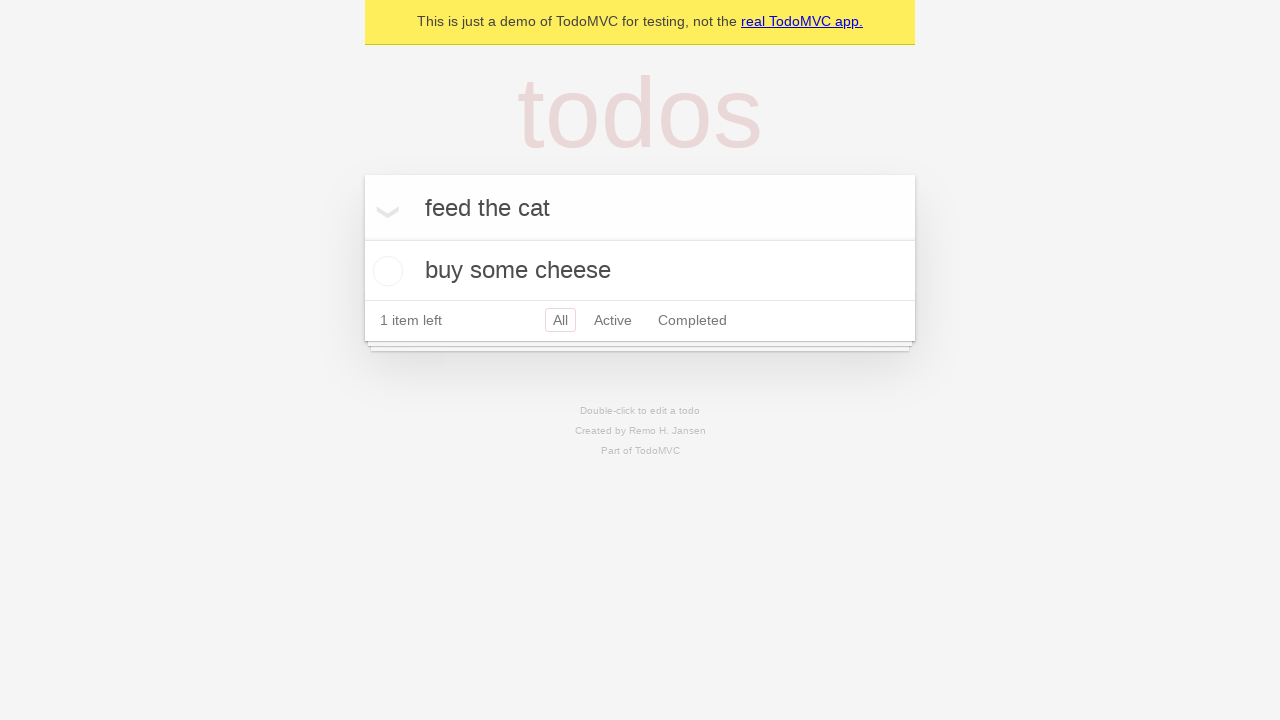

Pressed Enter to add second todo on internal:attr=[placeholder="What needs to be done?"i]
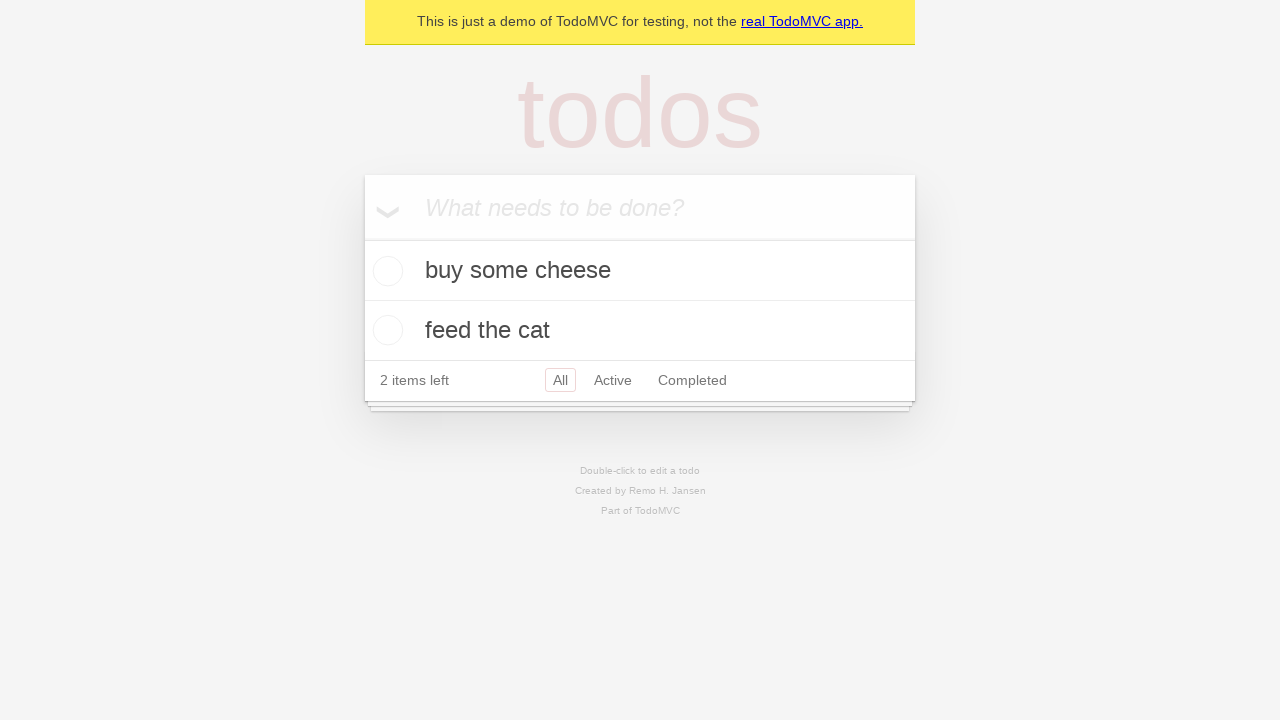

Filled third todo input with 'book a doctors appointment' on internal:attr=[placeholder="What needs to be done?"i]
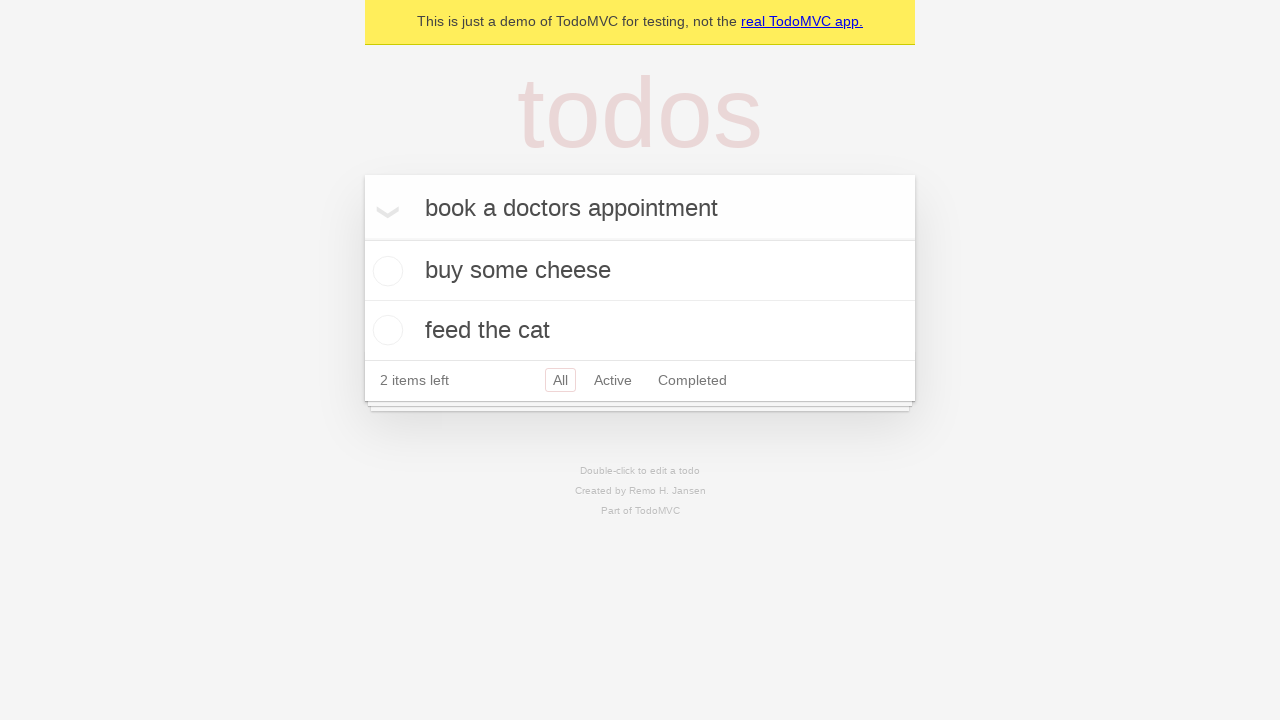

Pressed Enter to add third todo on internal:attr=[placeholder="What needs to be done?"i]
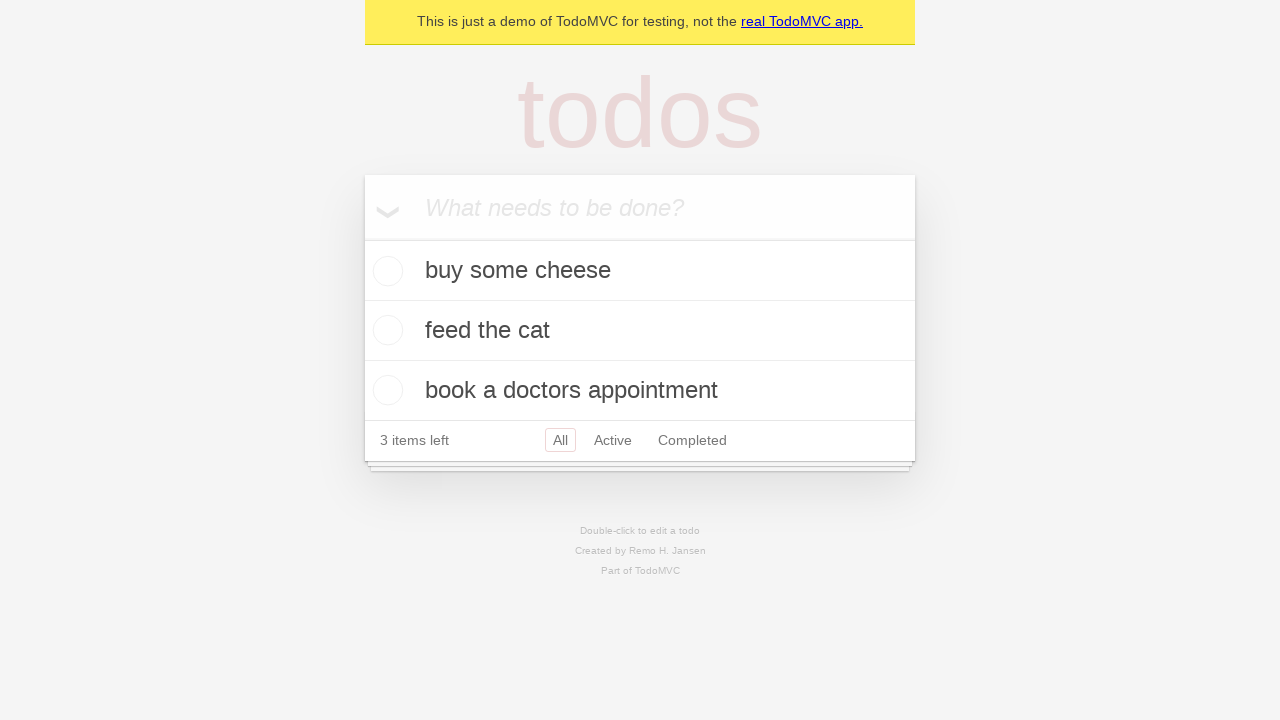

Located all todo items
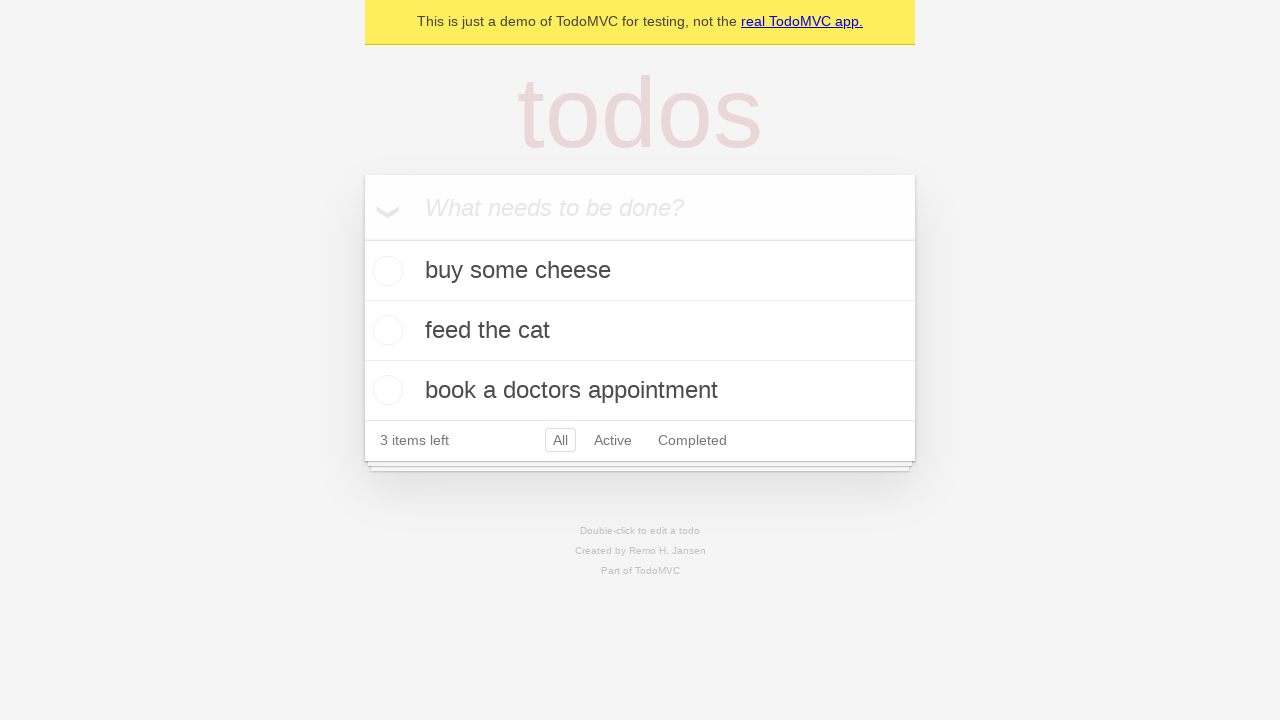

Double-clicked second todo item to enter edit mode at (640, 331) on internal:testid=[data-testid="todo-item"s] >> nth=1
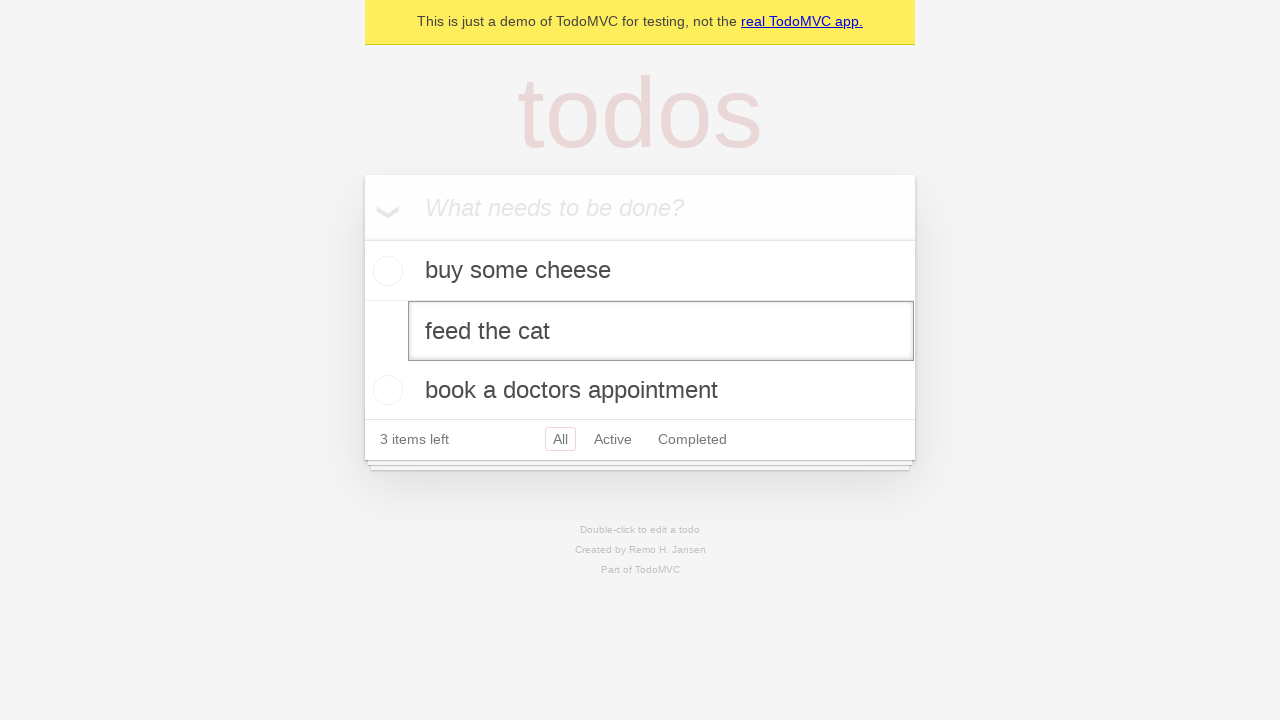

Changed second todo text from 'feed the cat' to 'buy some sausages' on internal:testid=[data-testid="todo-item"s] >> nth=1 >> internal:role=textbox[nam
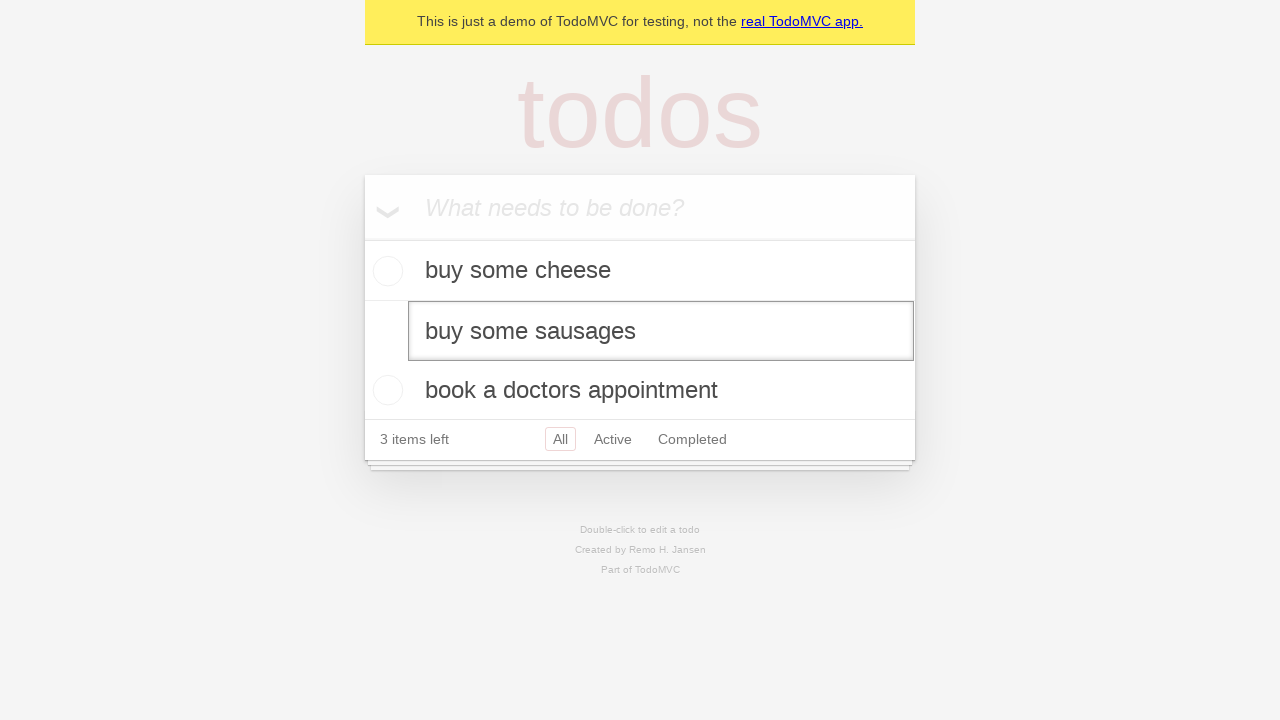

Triggered blur event on edit input to save changes
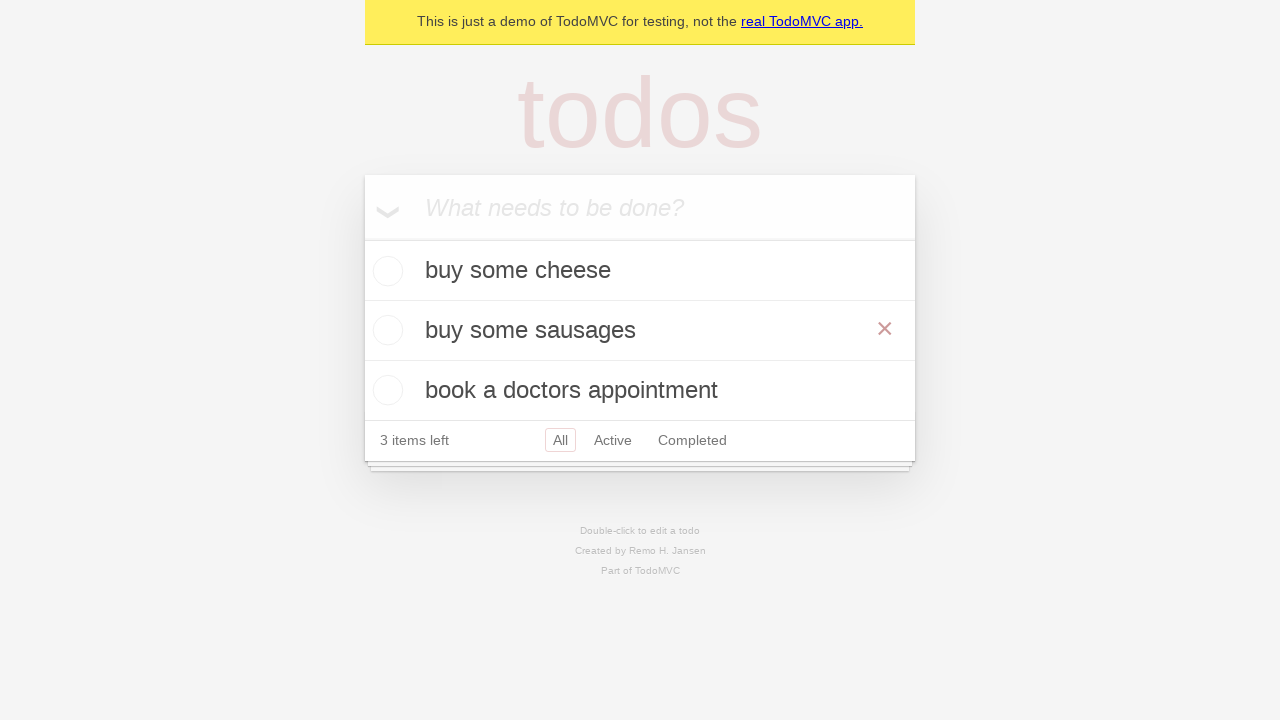

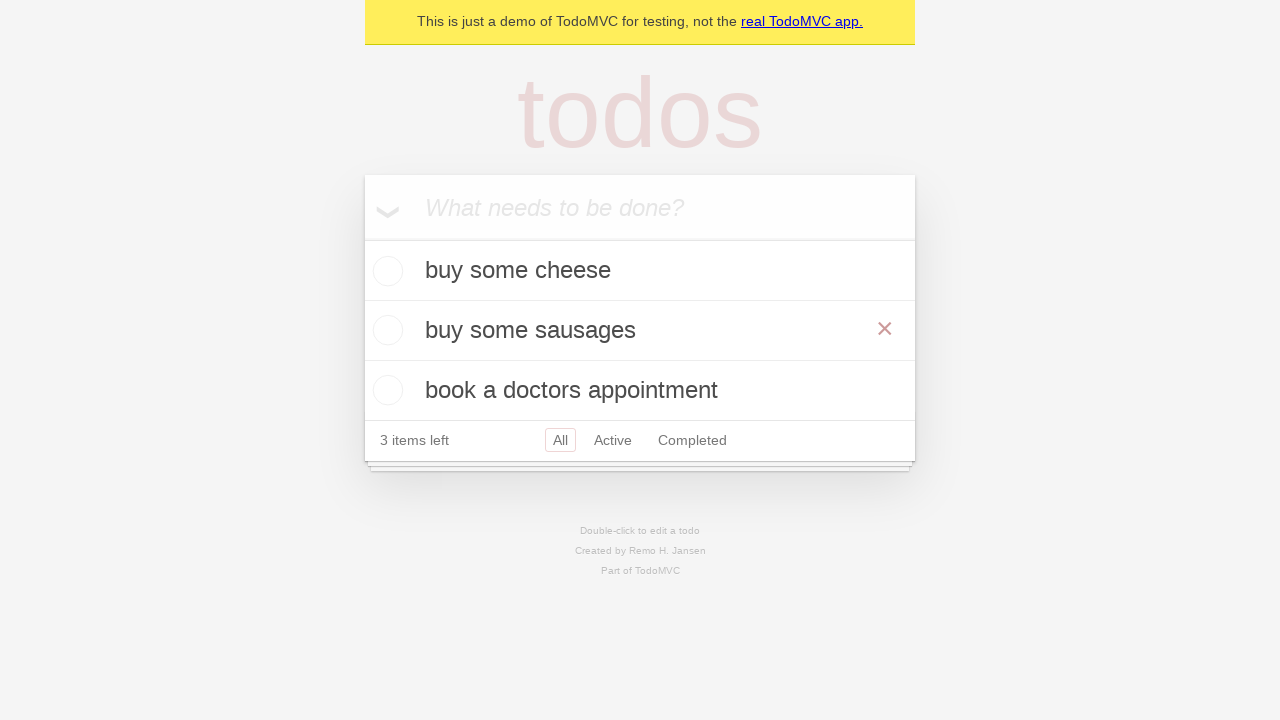